Fills out a simple form with first name, last name, city, and country fields, then submits the form by clicking the submit button.

Starting URL: http://suninjuly.github.io/simple_form_find_task.html

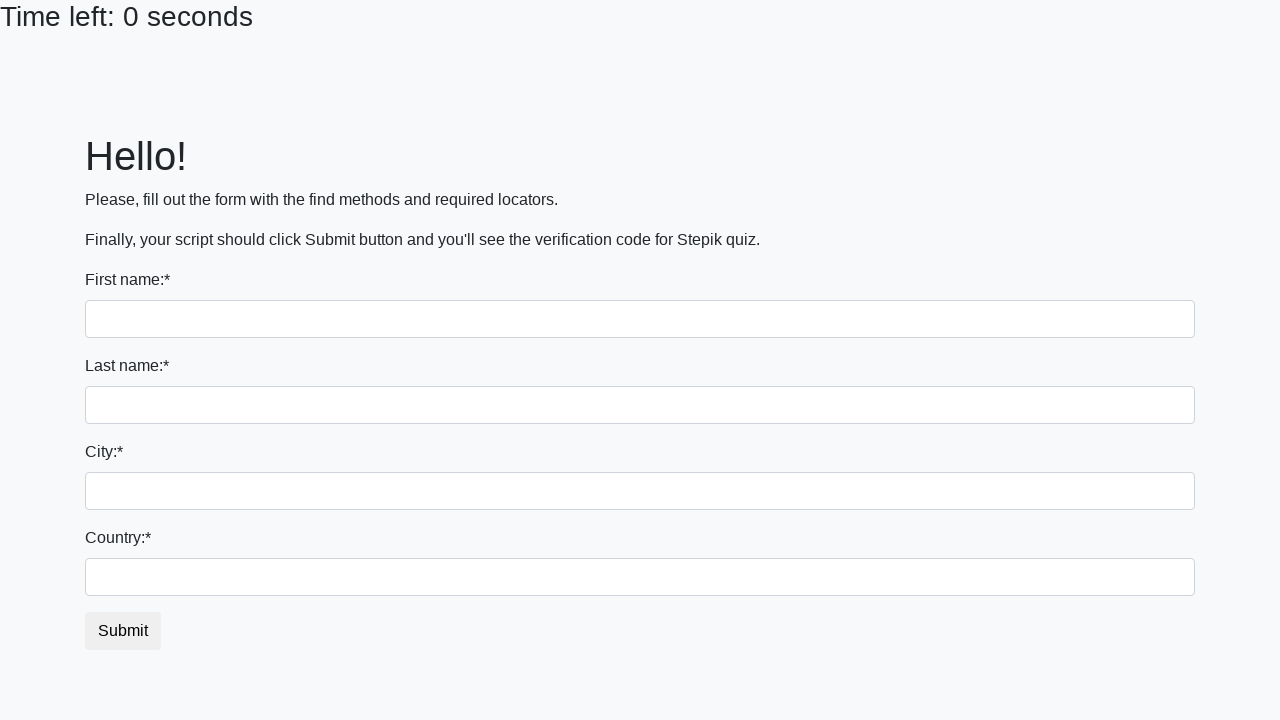

Filled first name field with 'Ivan' on div:nth-child(1) > input
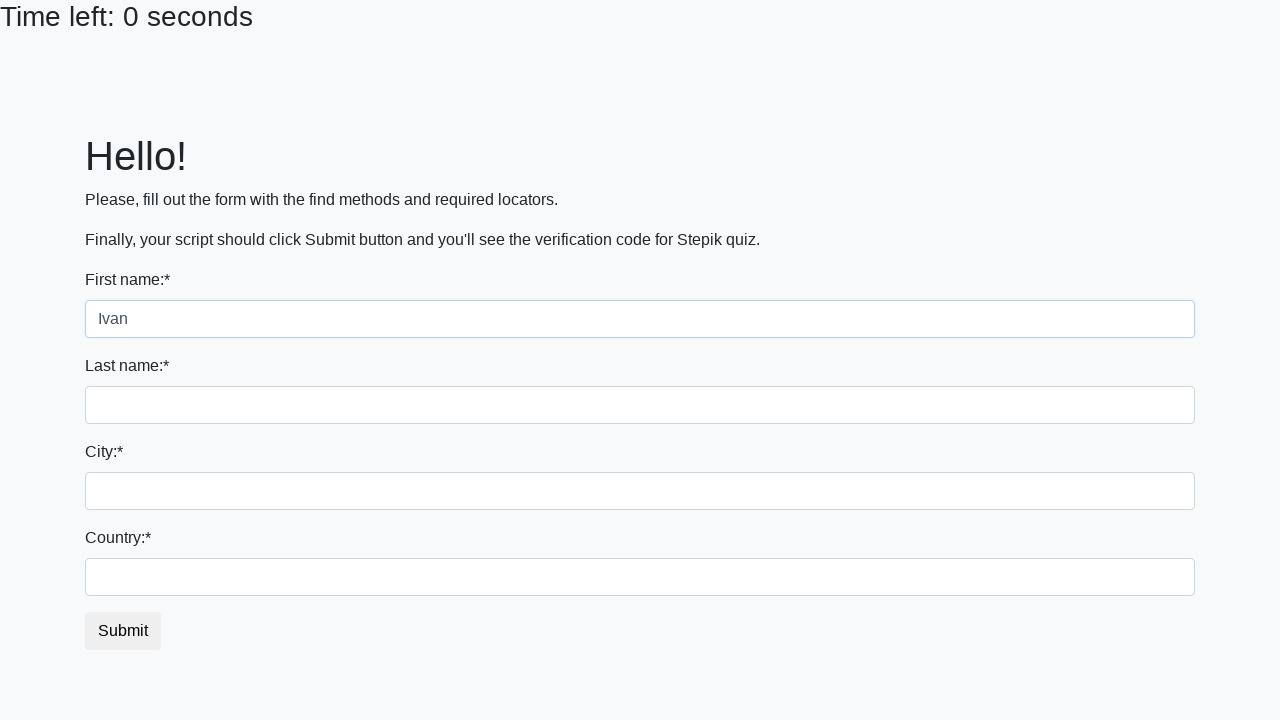

Filled last name field with 'Petrov' on input[name='last_name']
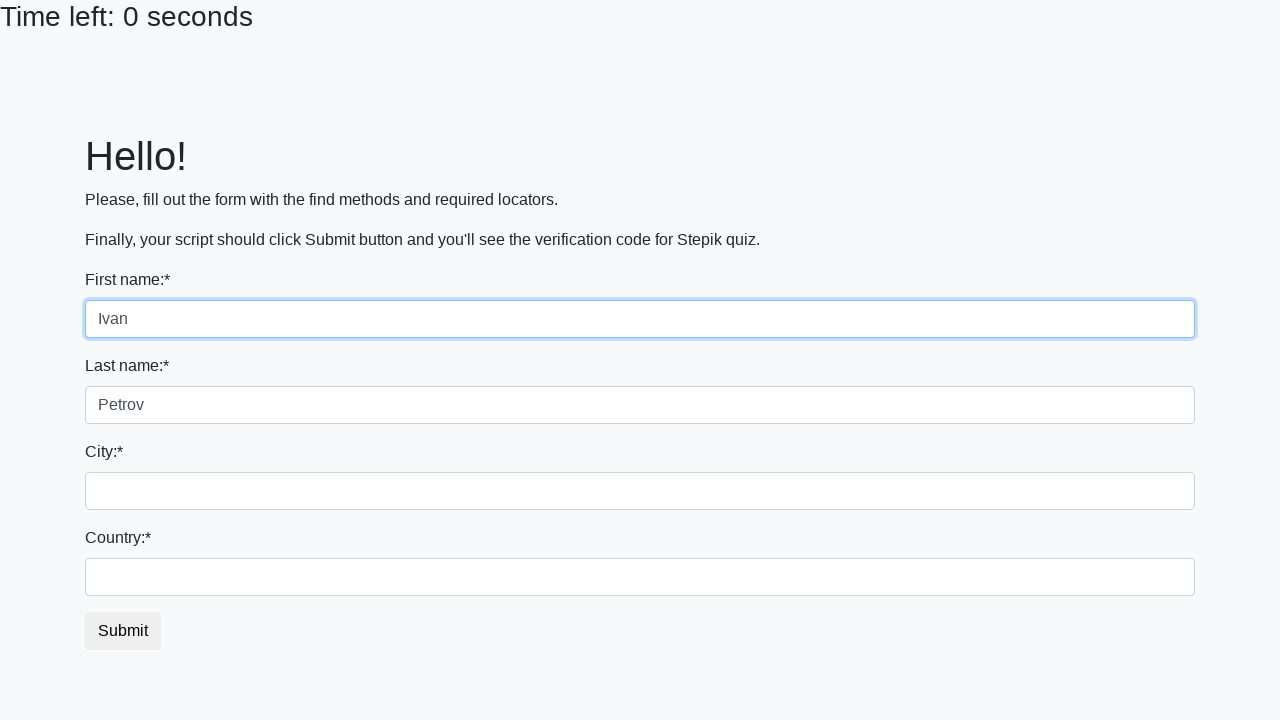

Filled city field with 'Smolensk' on .form-control.city
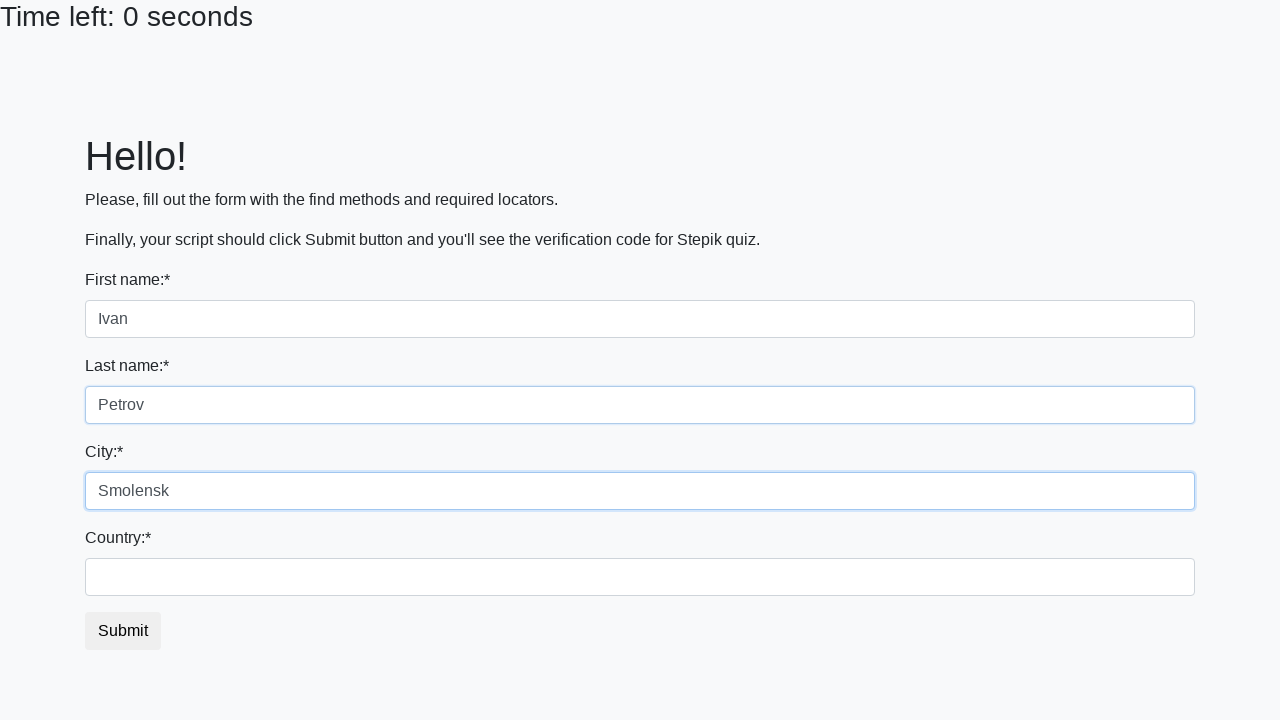

Filled country field with 'Russia' on #country
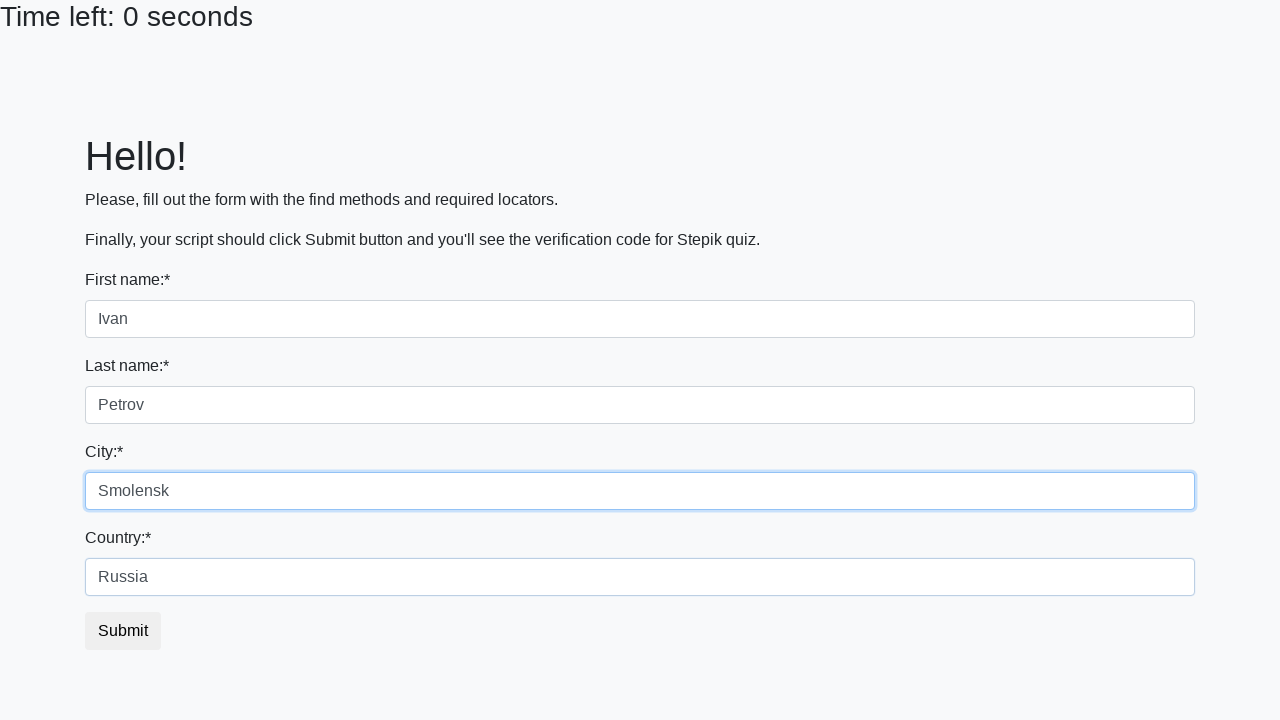

Clicked submit button to submit form at (123, 631) on button.btn
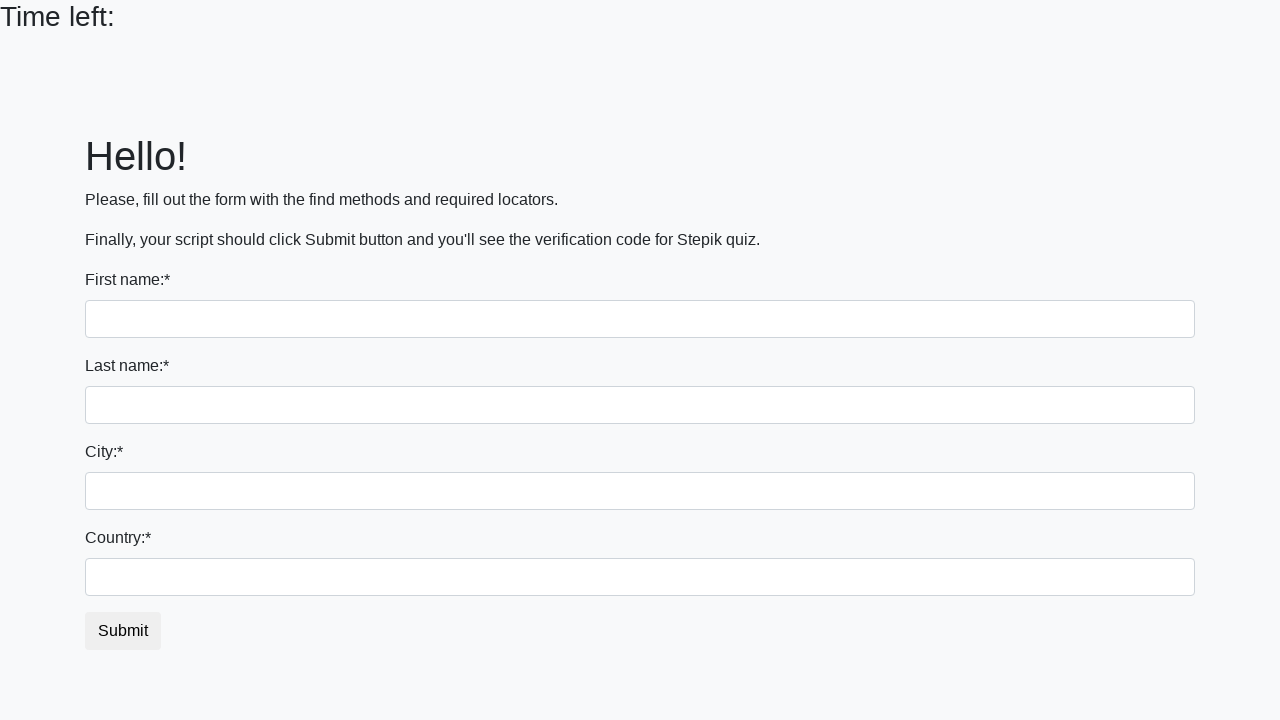

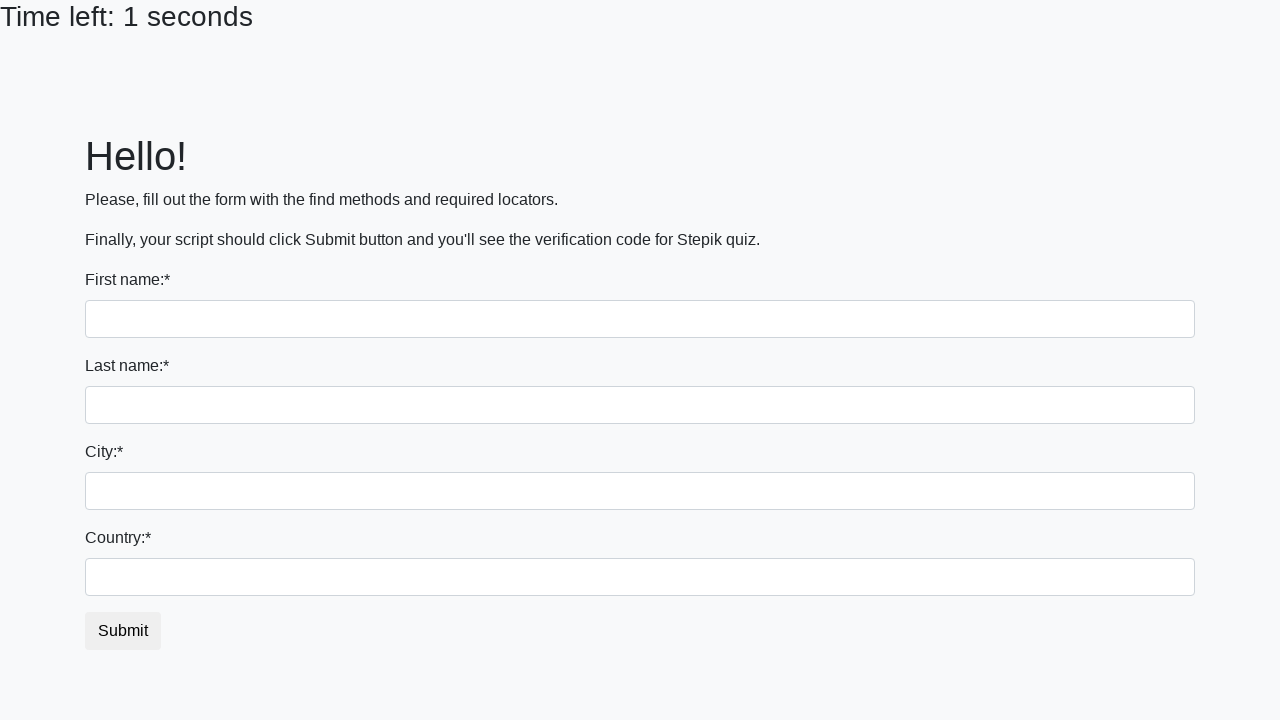